Tests dynamic loading functionality by clicking a Start button and waiting for content to appear, then verifying the displayed text is "Hello World!"

Starting URL: https://automationfc.github.io/dynamic-loading/

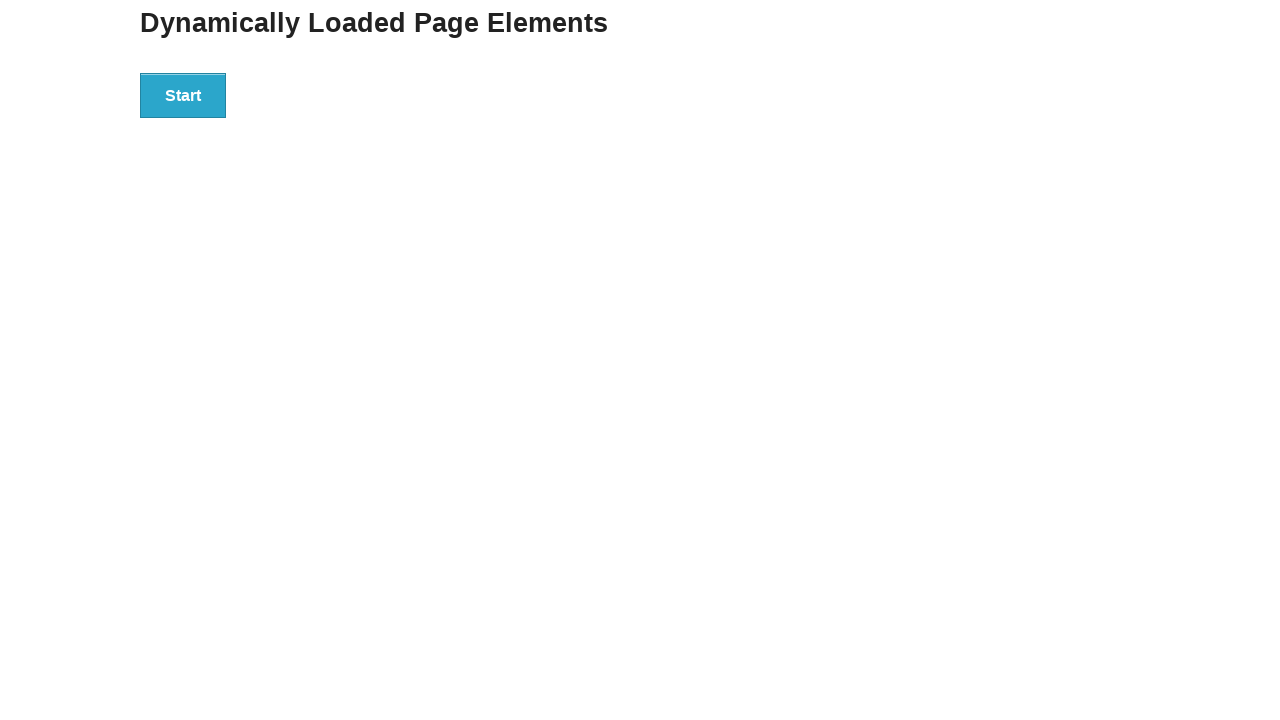

Navigated to dynamic loading test page
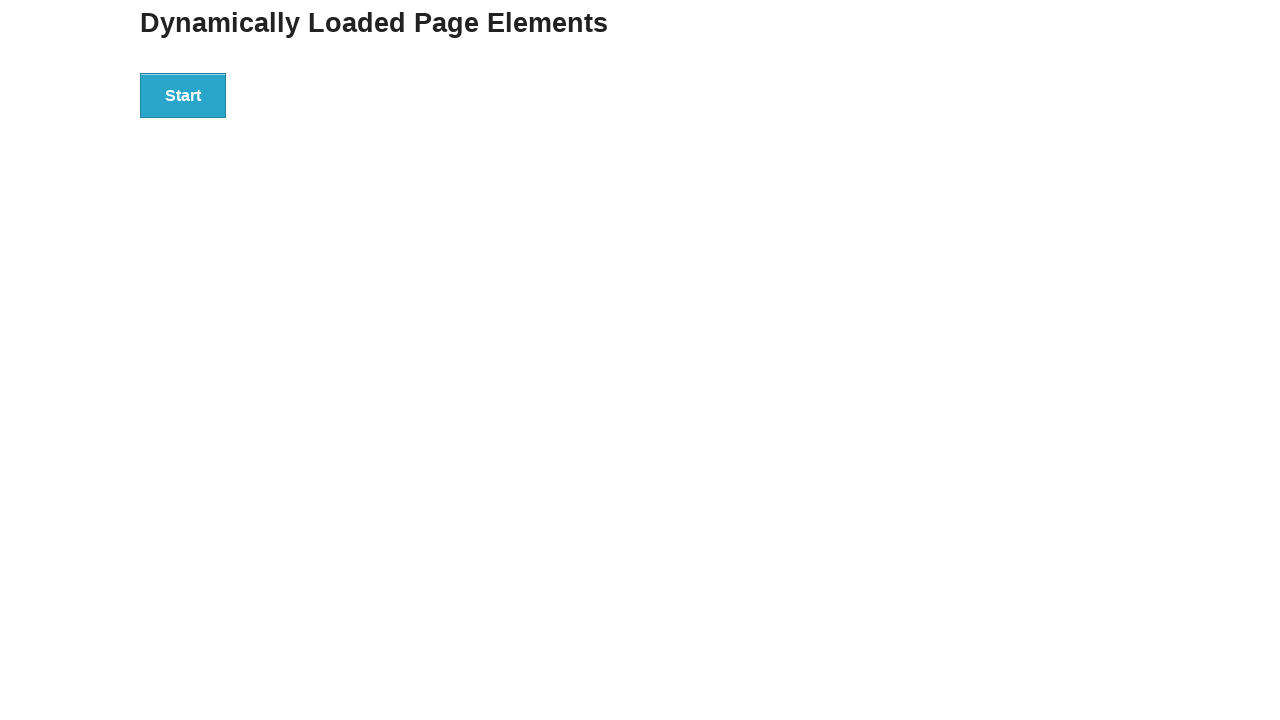

Clicked the Start button to trigger dynamic loading at (183, 95) on xpath=//button[text()='Start']
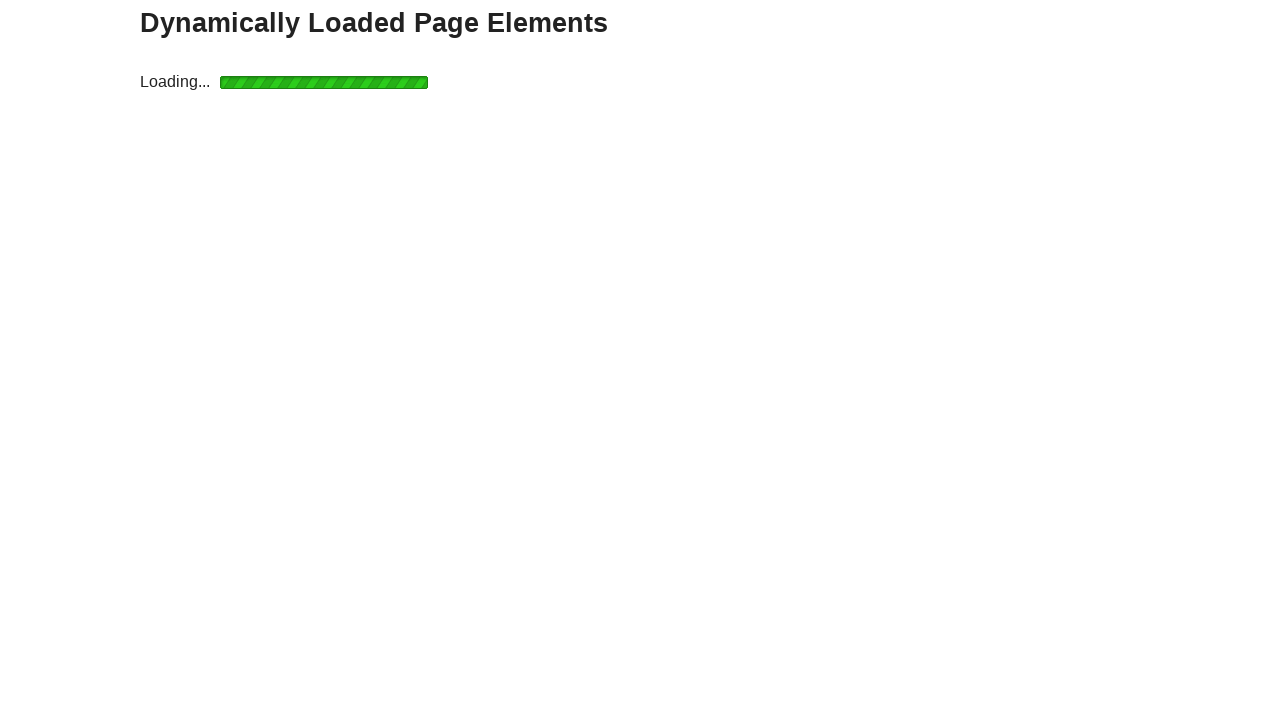

Waited for result text to appear (explicit wait completed)
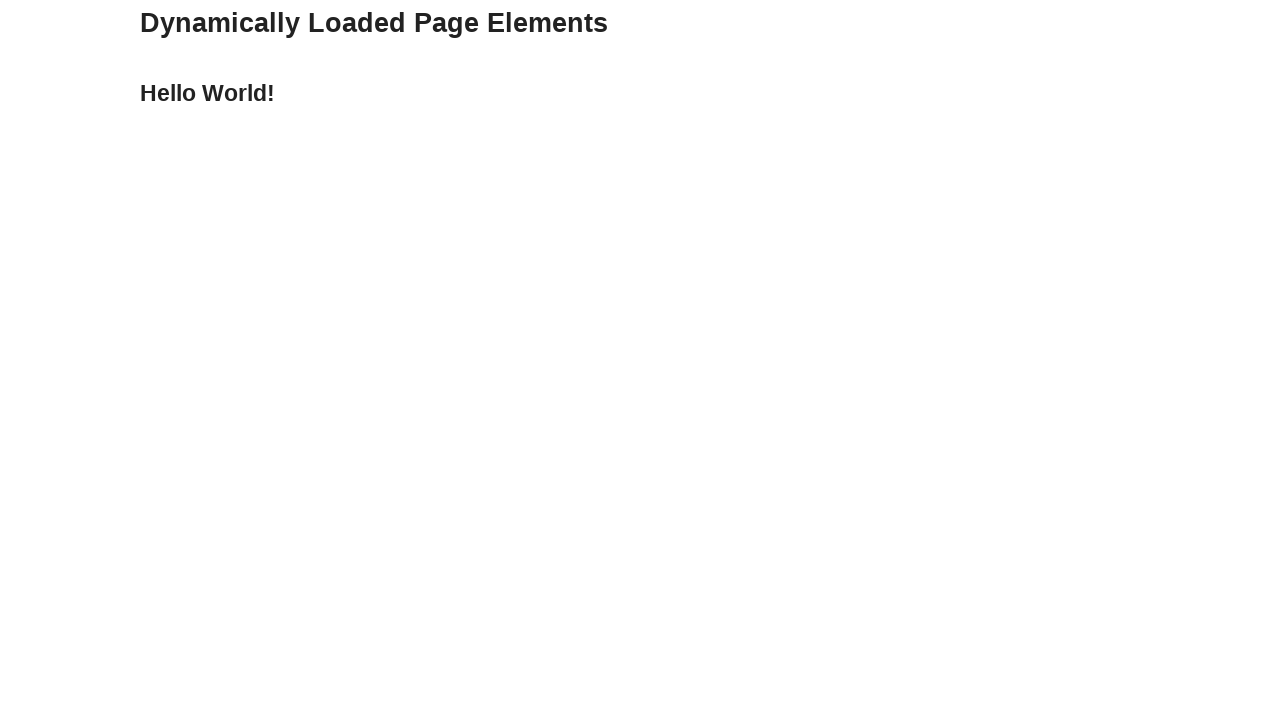

Retrieved result text content
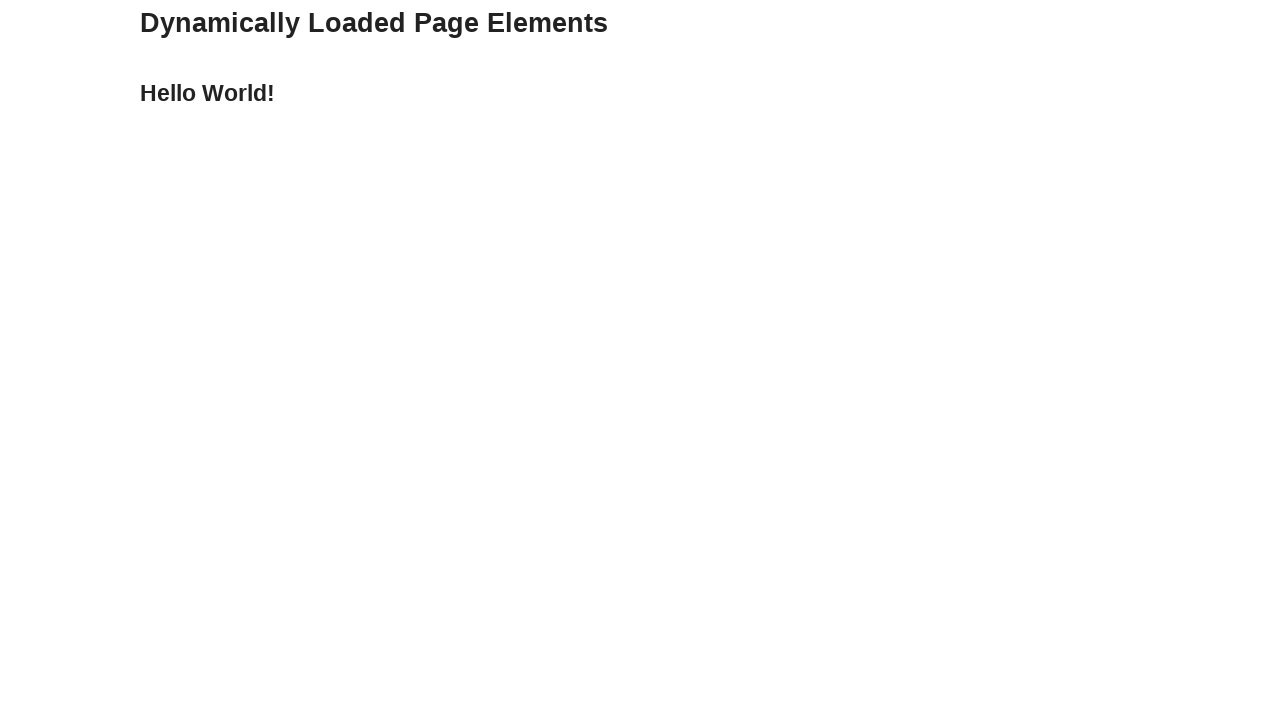

Verified that result text equals 'Hello World!'
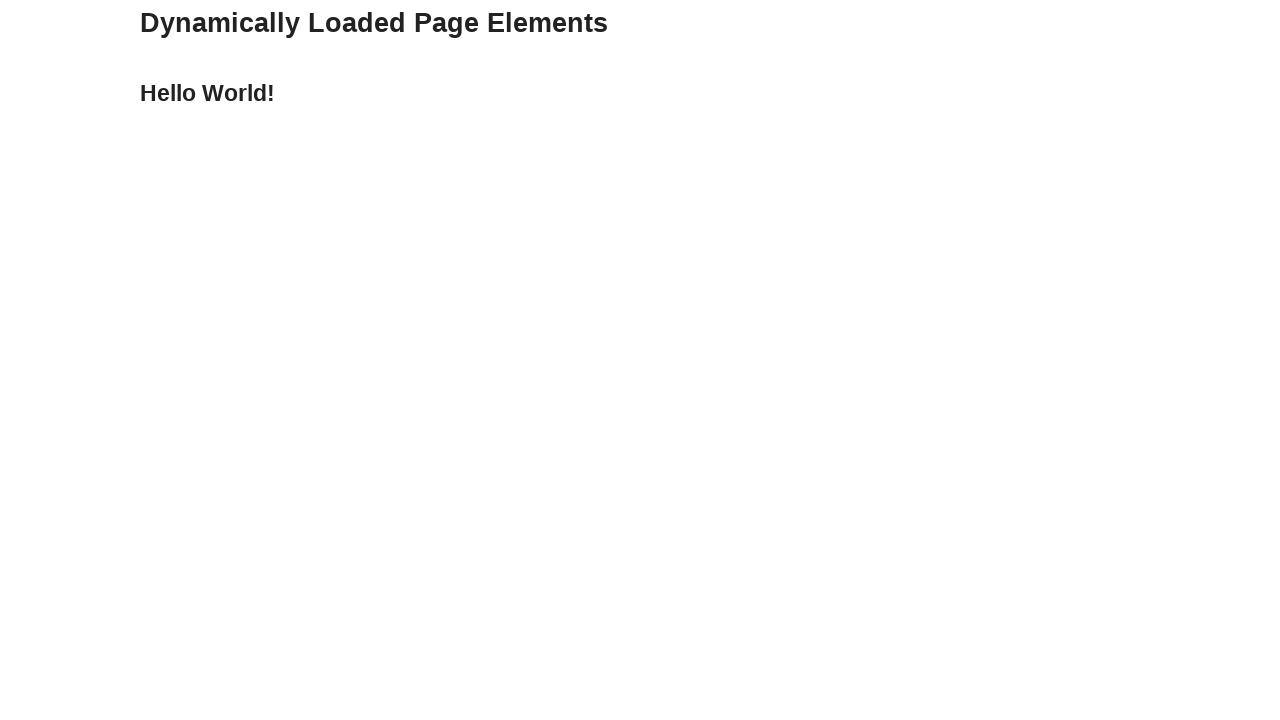

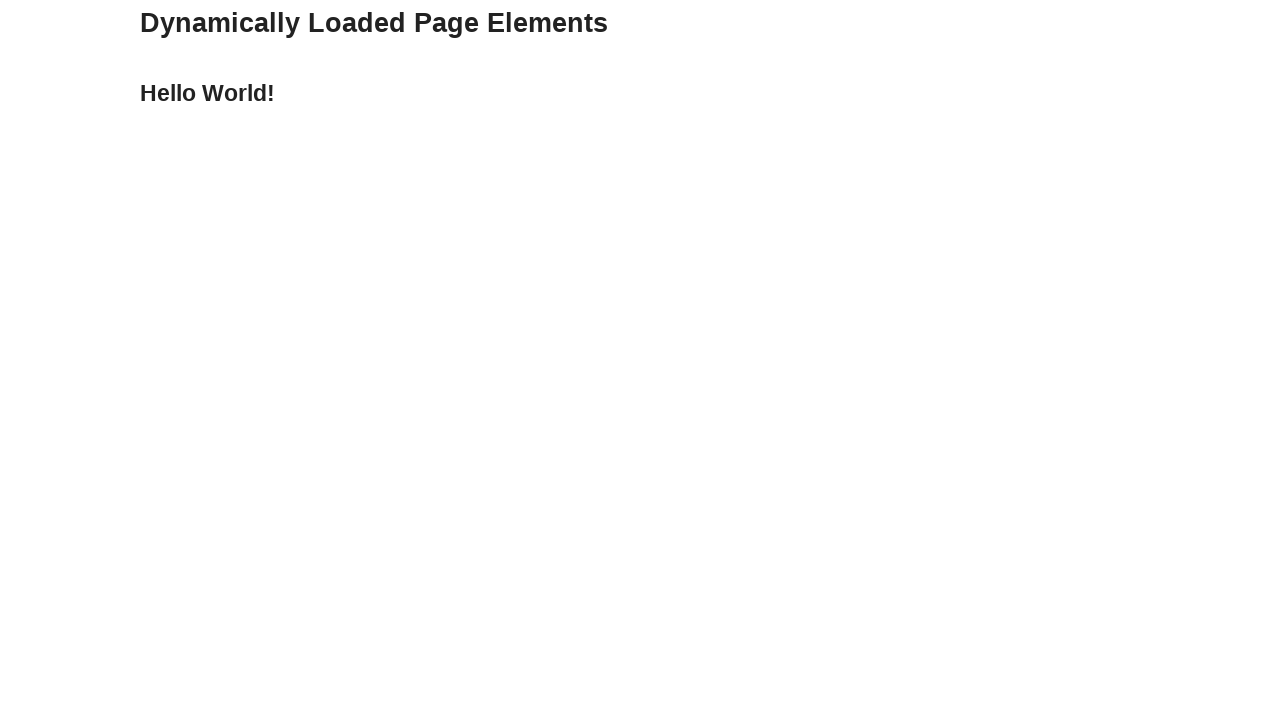